Tests waiting for a button's class attribute to change indicating a color change

Starting URL: https://demoqa.com/dynamic-properties

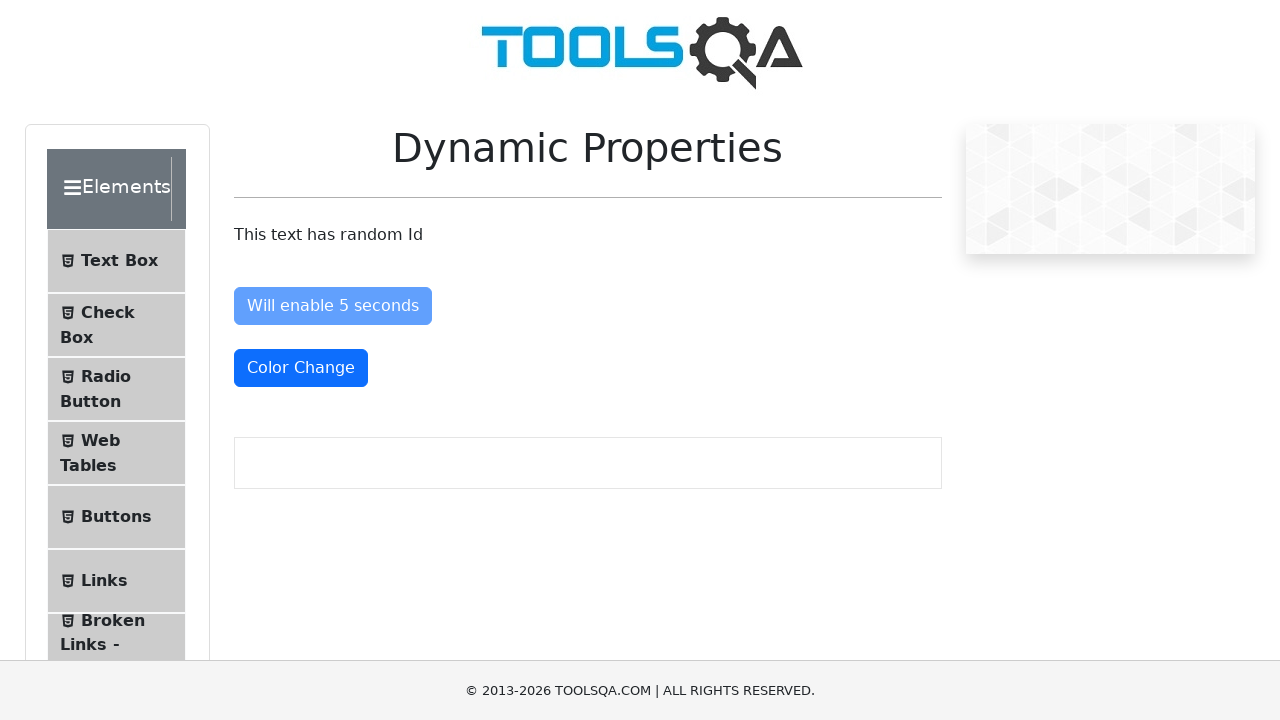

Waited for color change button's class attribute to change to text-danger, indicating color change
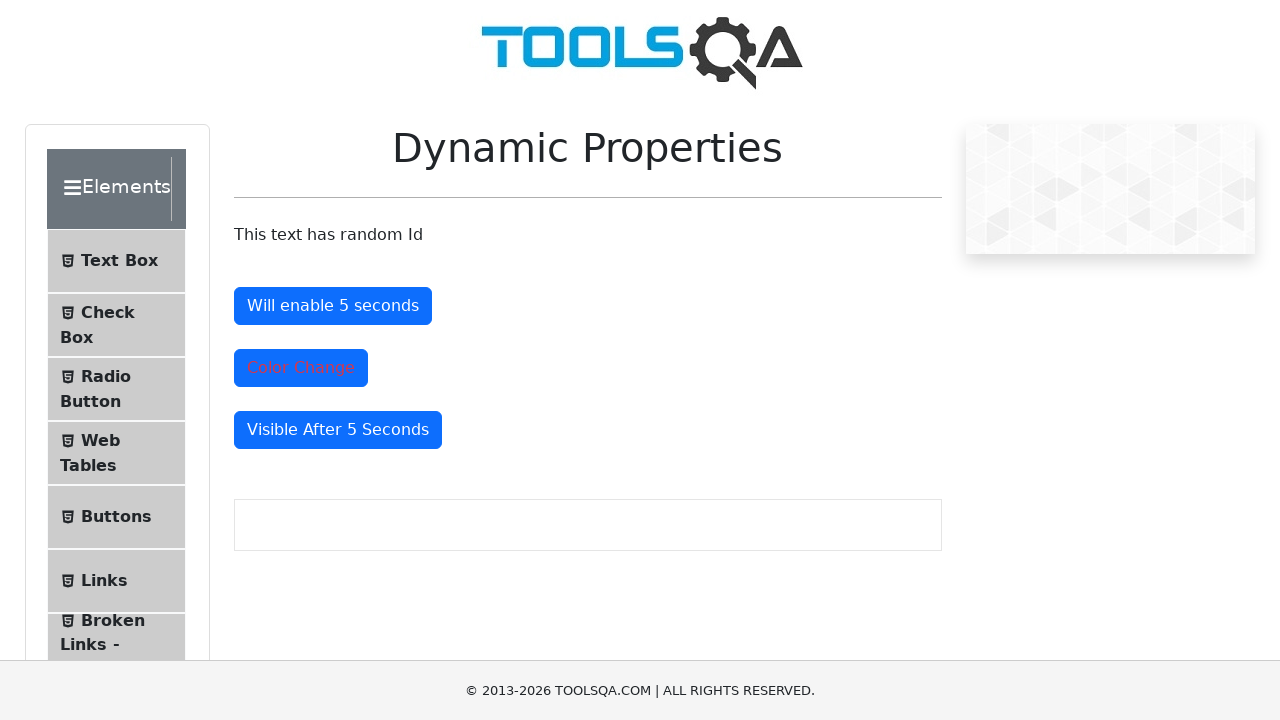

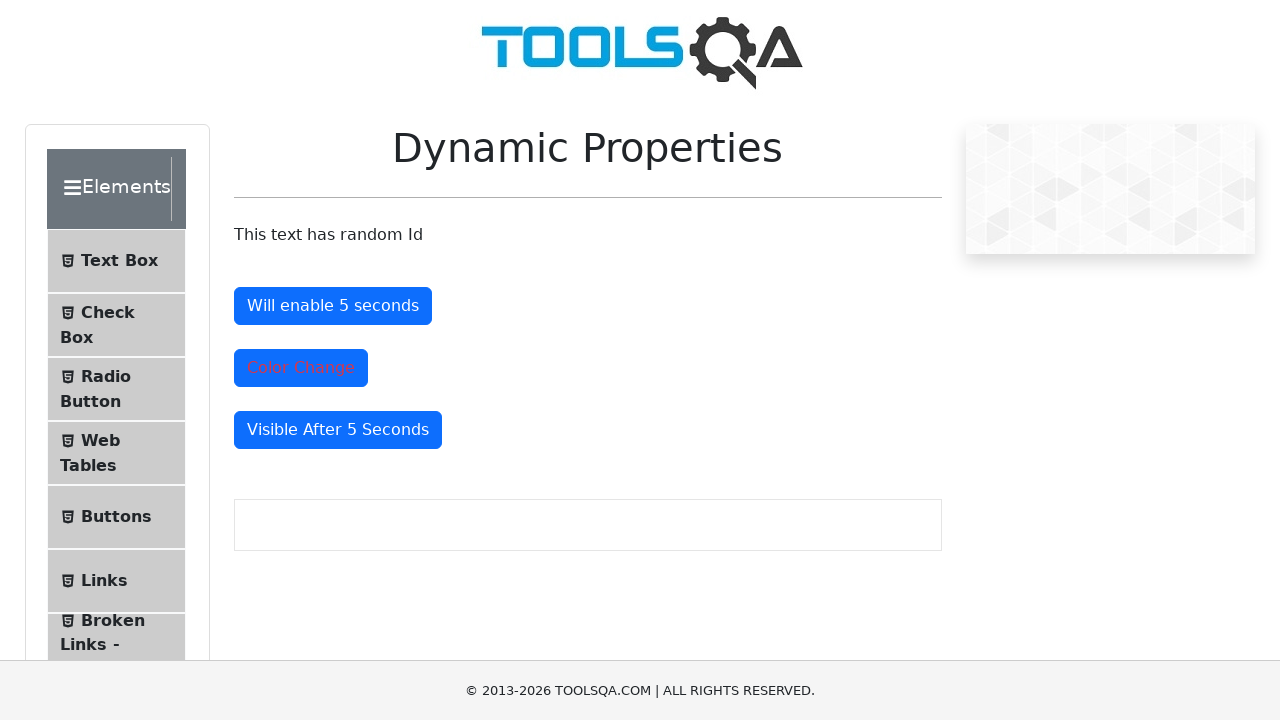